Tests drag and drop functionality on jQuery UI demo page by dragging an element onto a droppable target within an iframe

Starting URL: https://jqueryui.com/droppable/

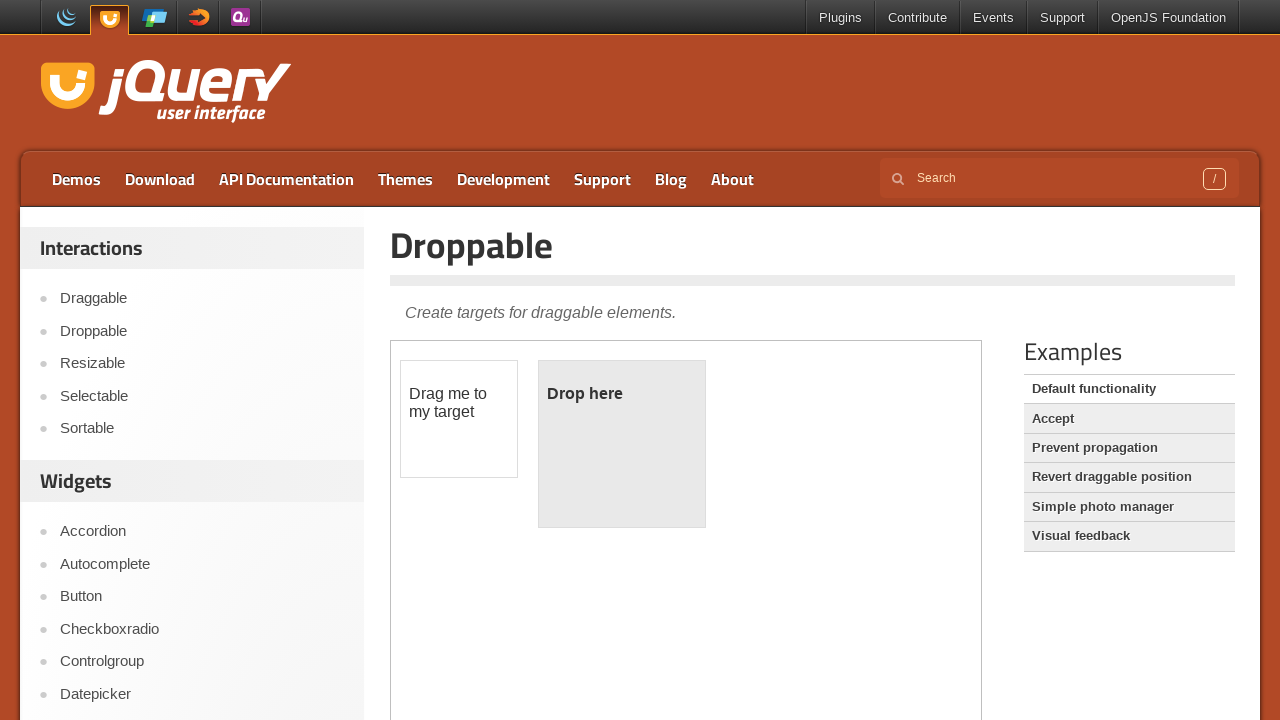

Located the demo iframe containing drag and drop elements
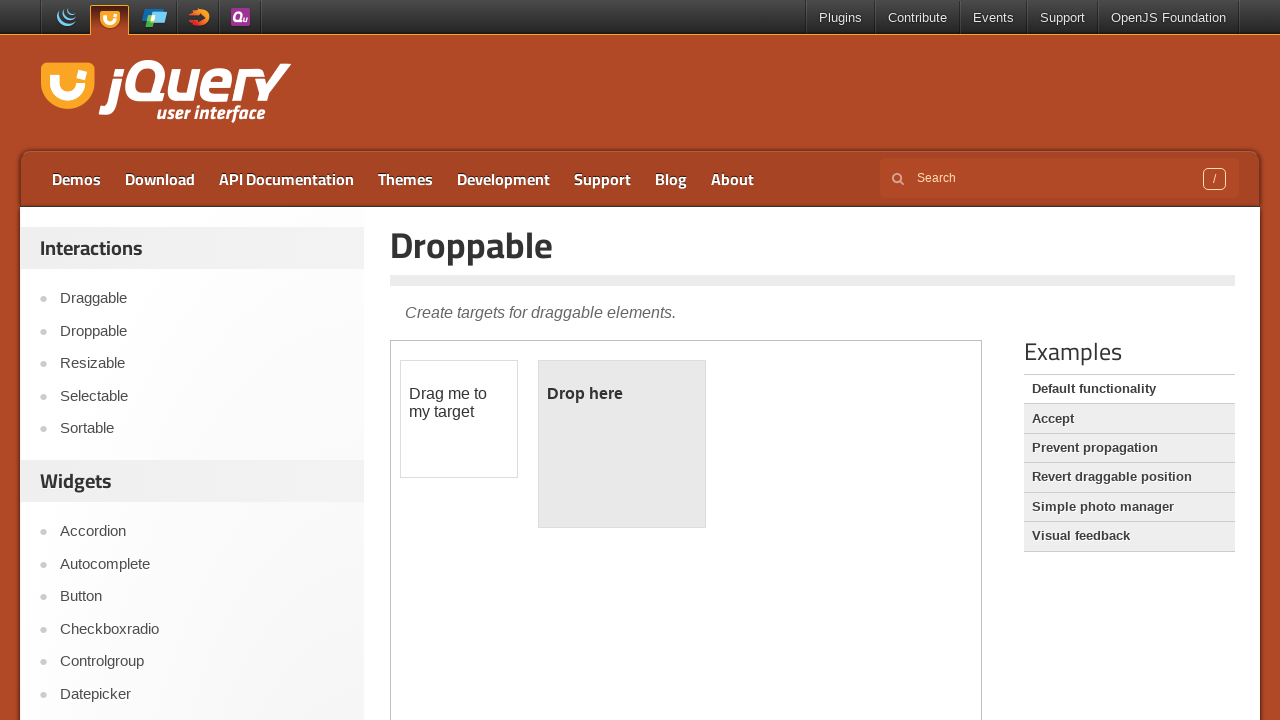

Located the draggable element within the iframe
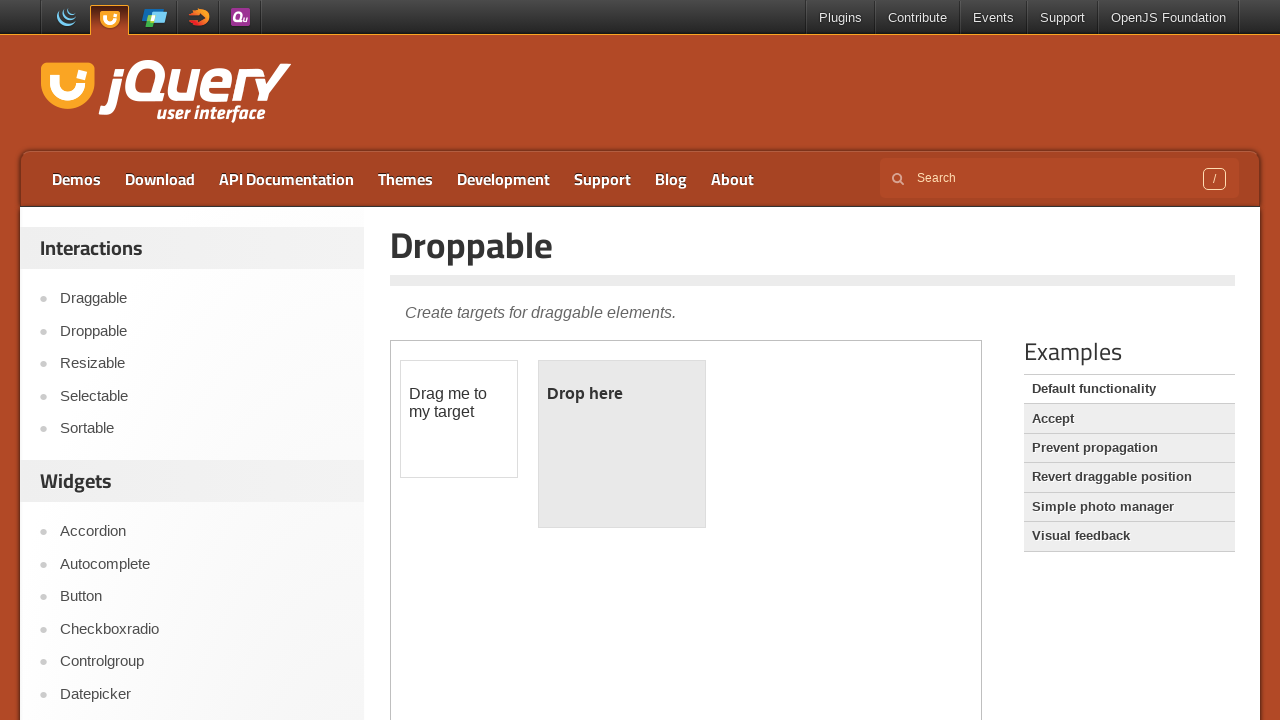

Located the droppable target element within the iframe
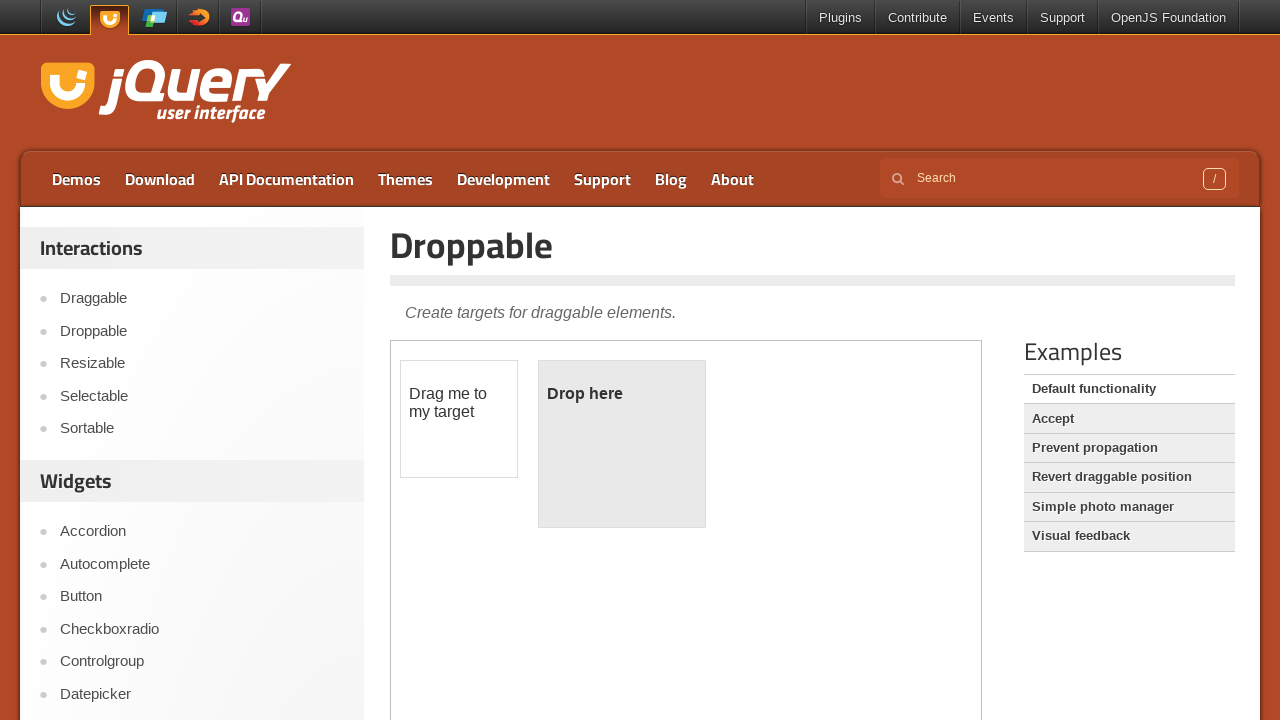

Dragged the draggable element onto the droppable target at (622, 444)
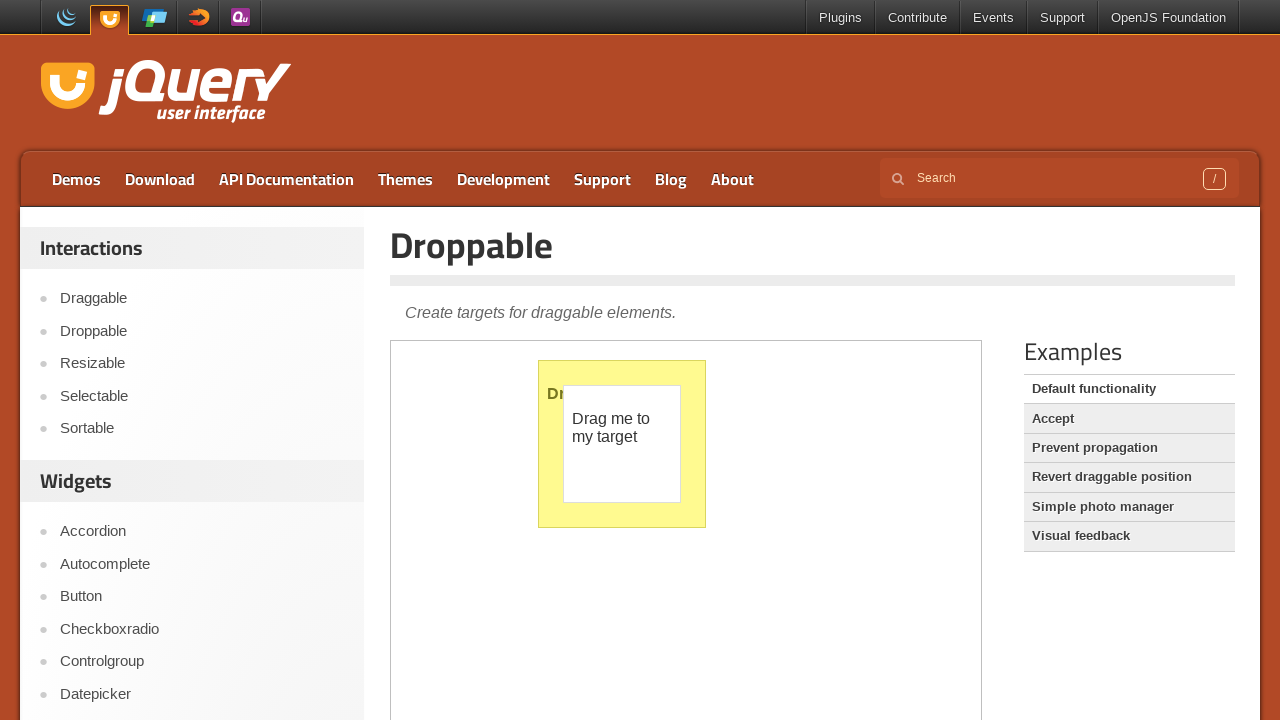

Waited 1 second to observe the drag and drop result
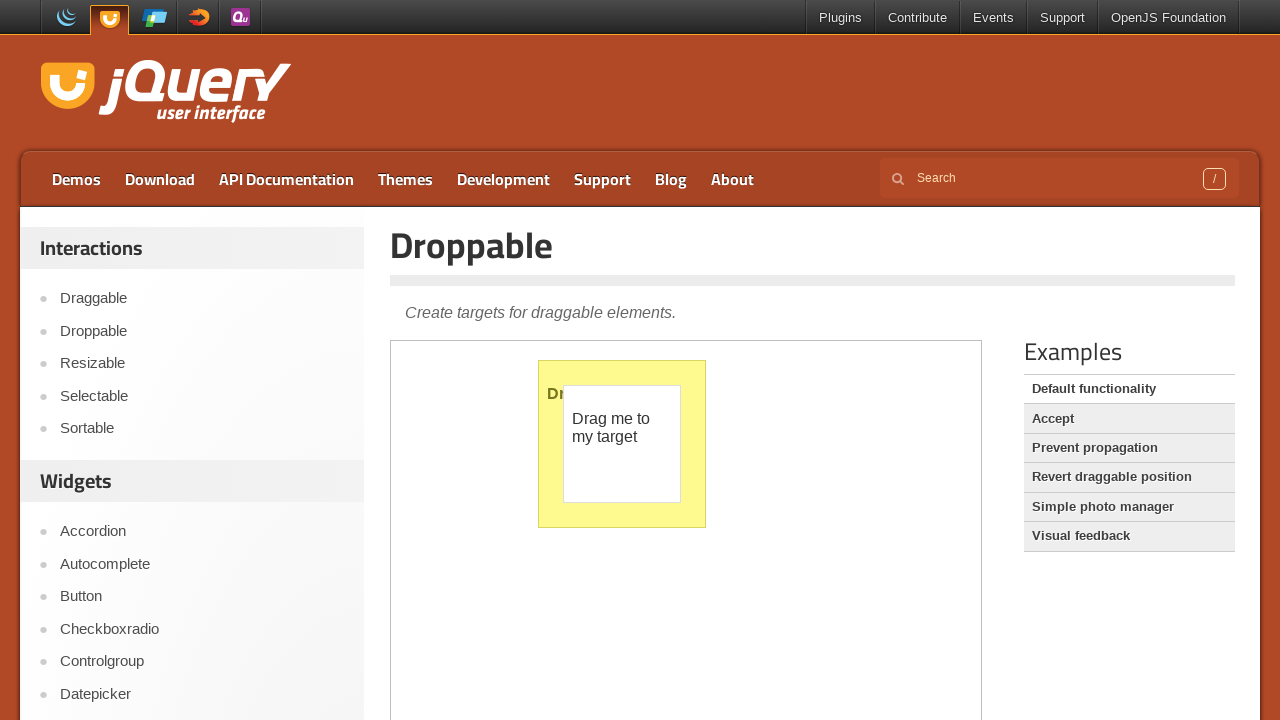

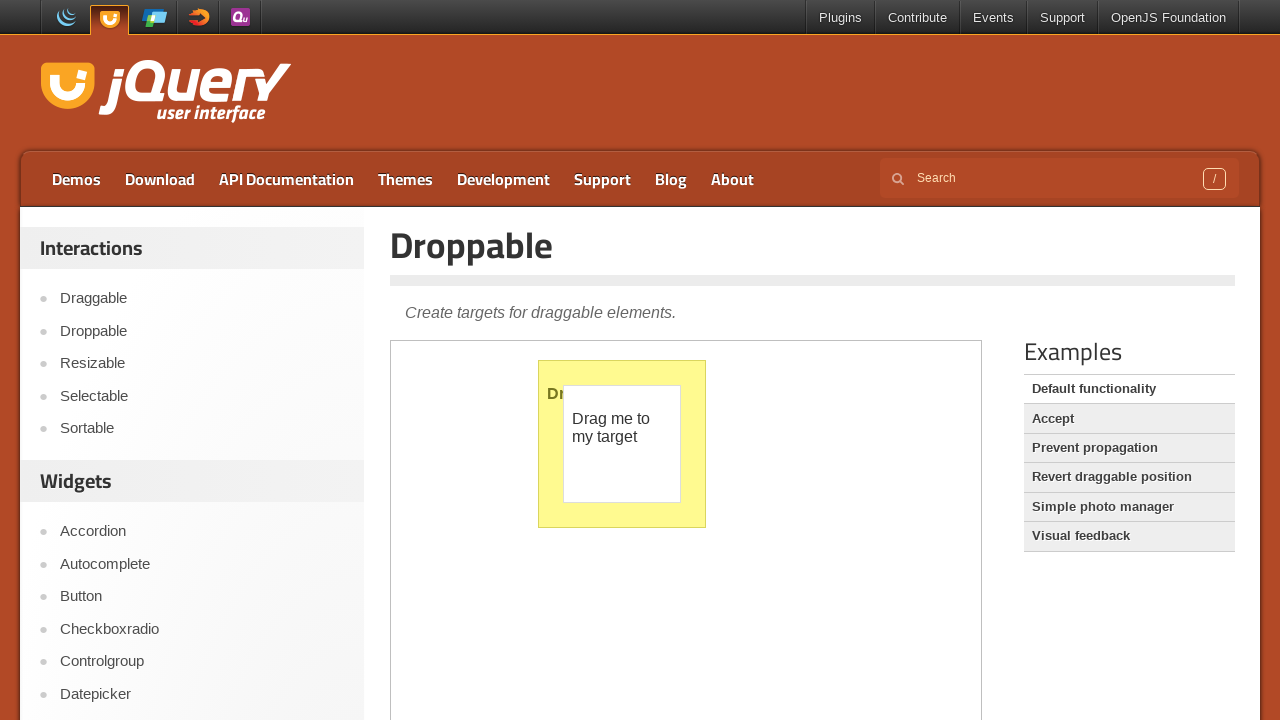